Tests dynamic loading functionality by clicking a start button and waiting for content to appear

Starting URL: http://the-internet.herokuapp.com/dynamic_loading/2

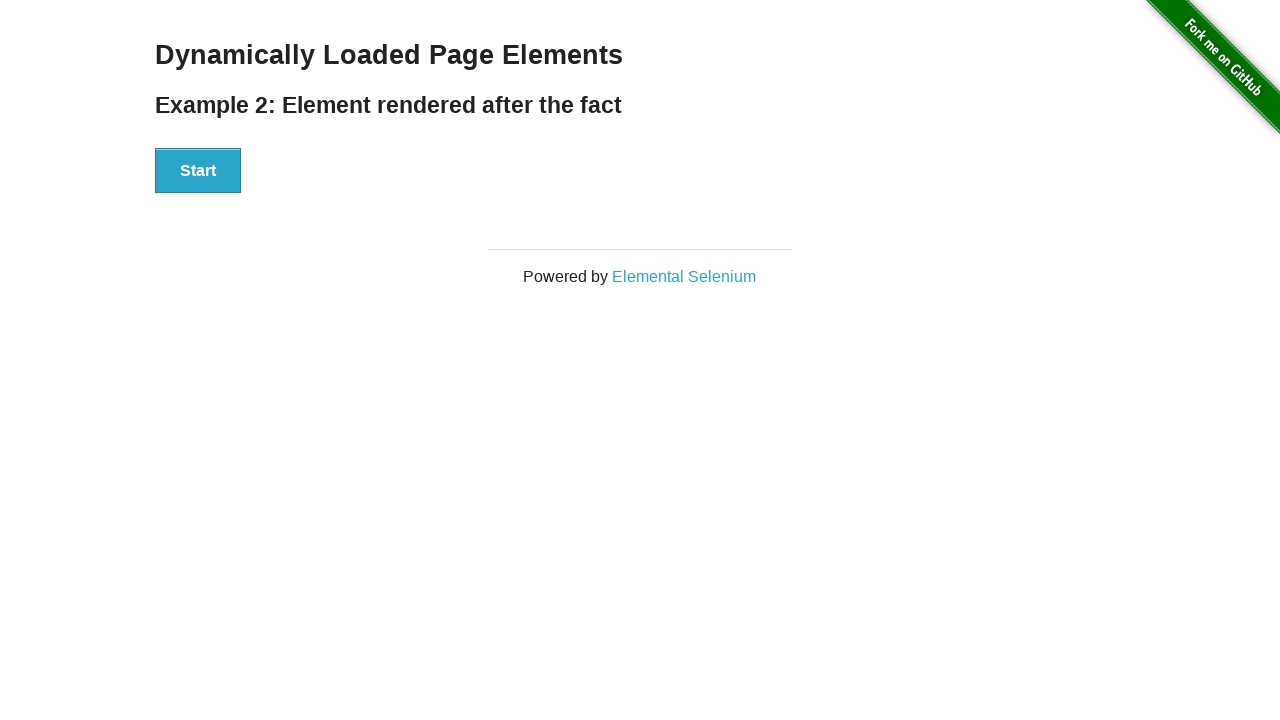

Clicked start button to trigger dynamic loading at (198, 171) on #start button
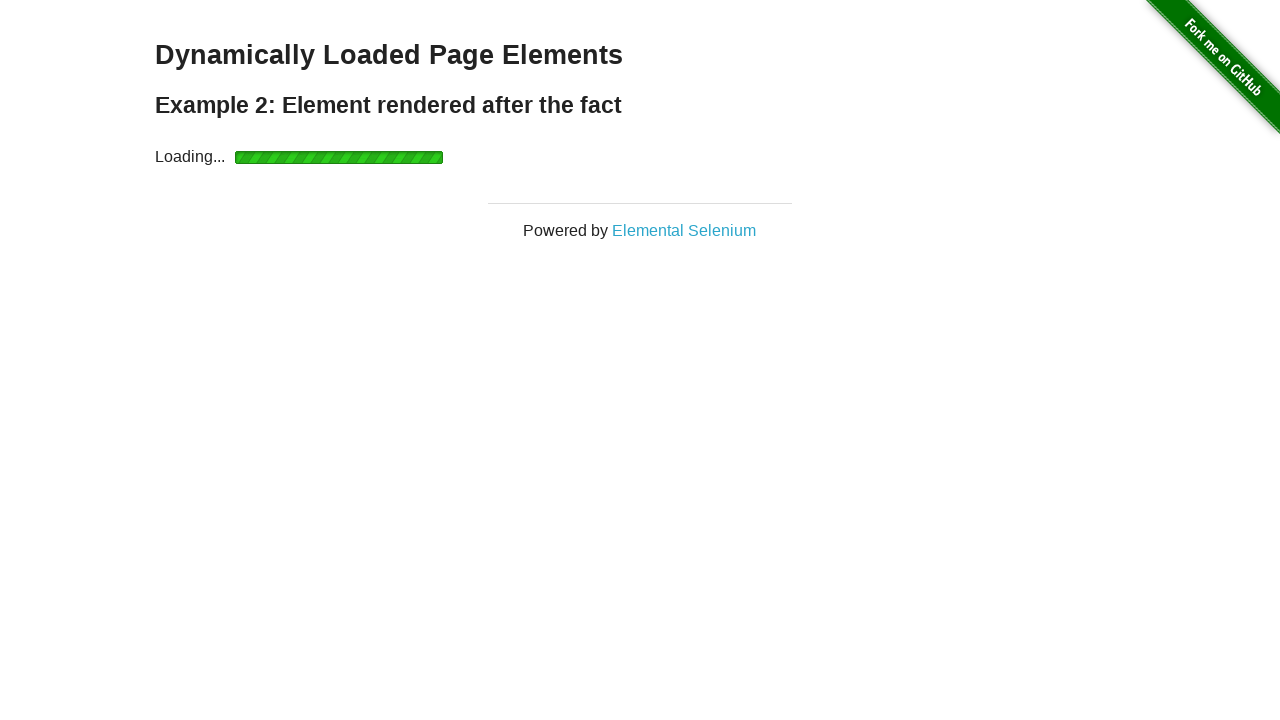

Finish element appeared after dynamic loading completed
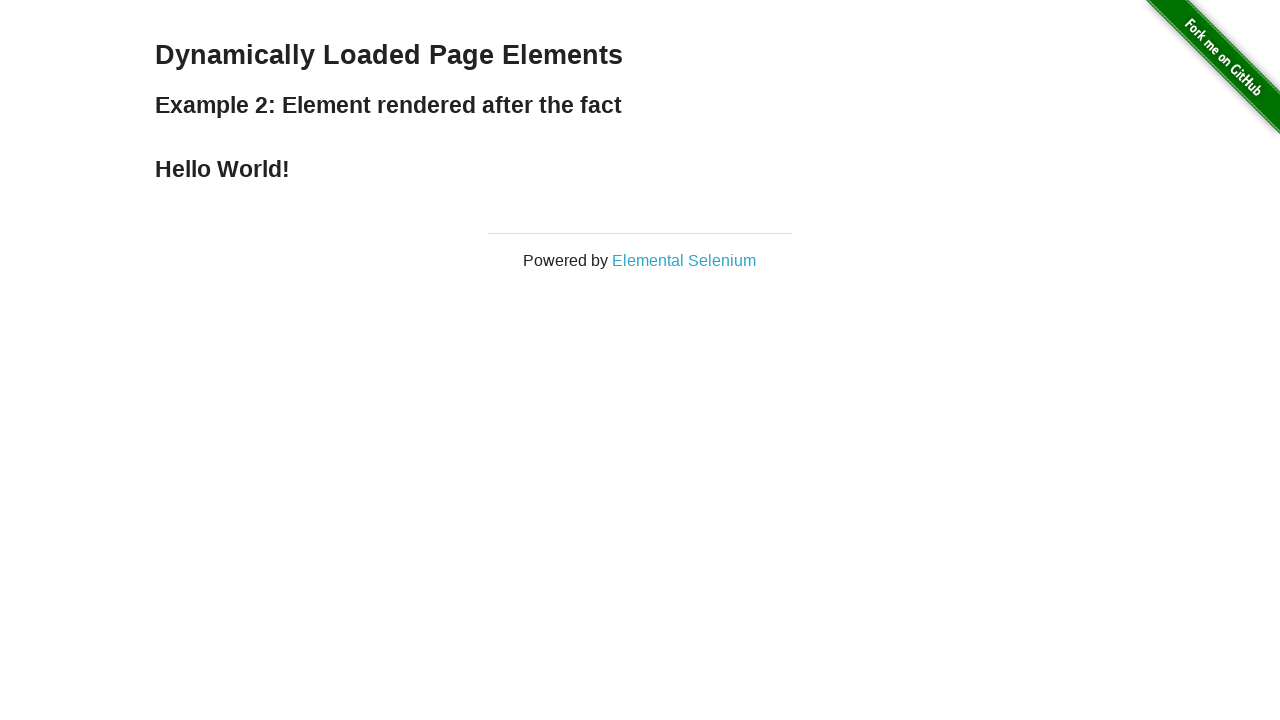

Retrieved finish text: Hello World!
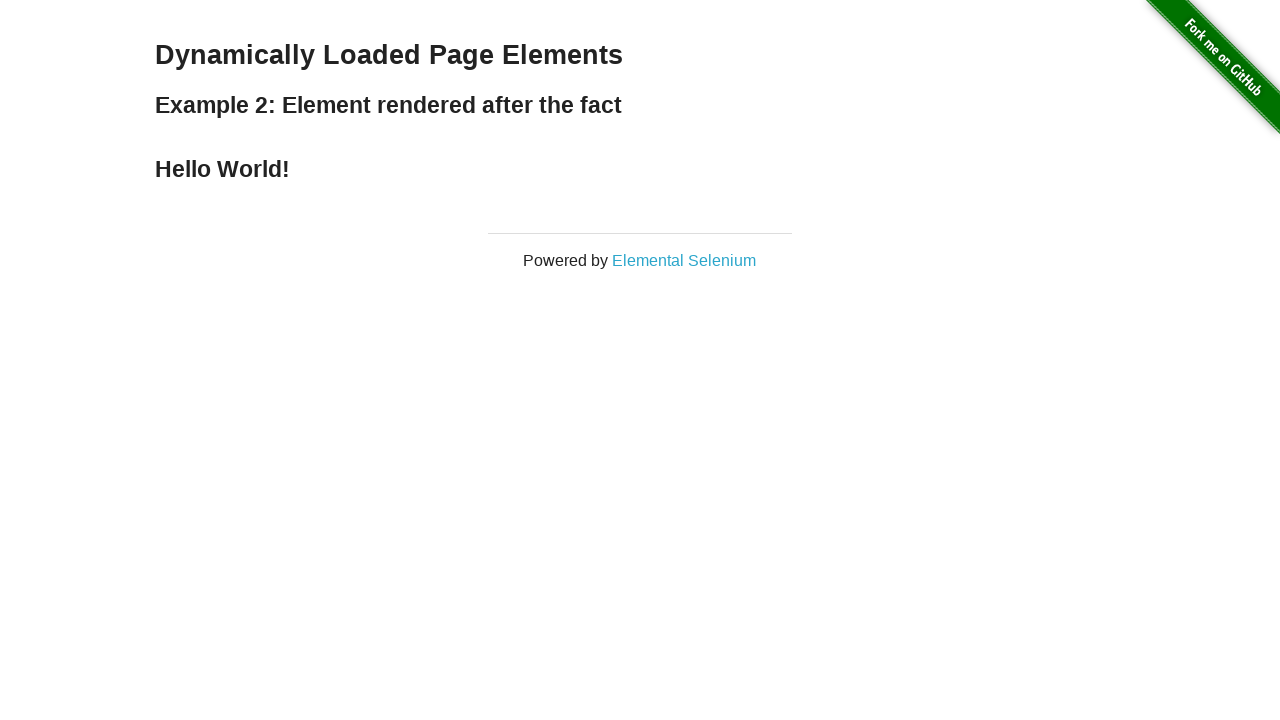

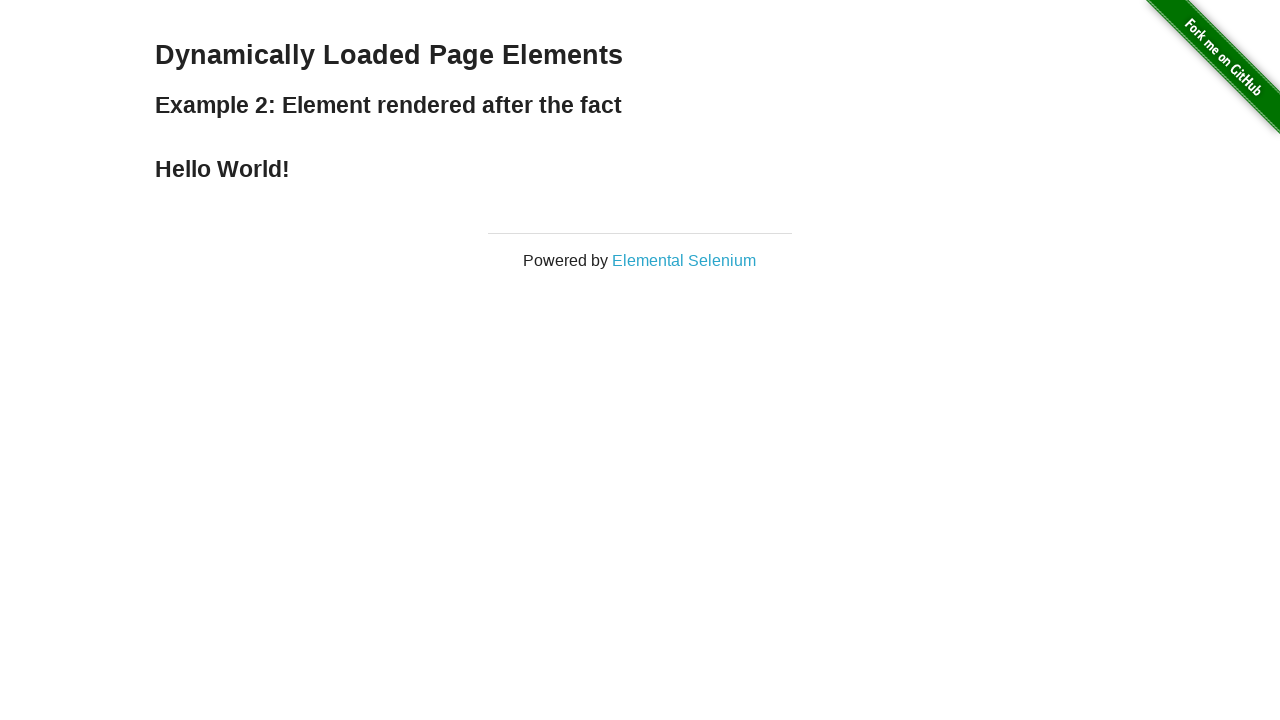